Tests deleting a person from the list and verifying they no longer appear

Starting URL: https://acctabootcamp.github.io/site/tasks/list_of_people_with_jobs.html

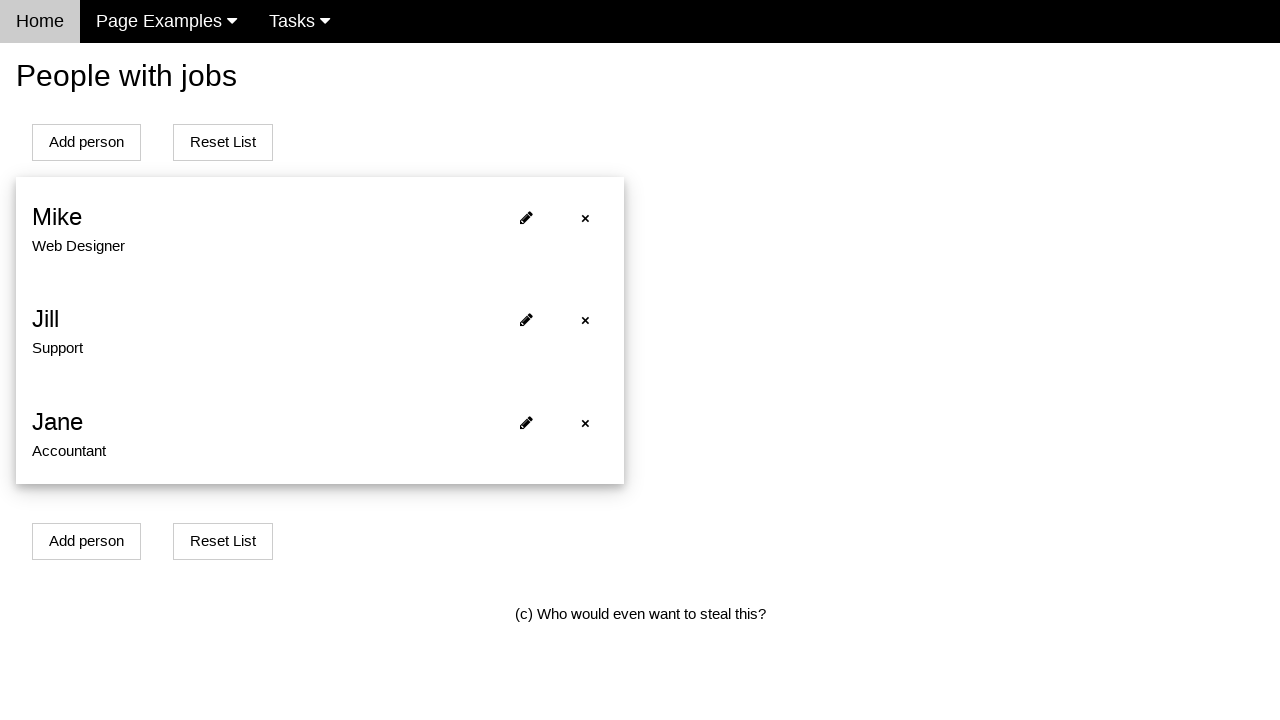

Waited for people list to load
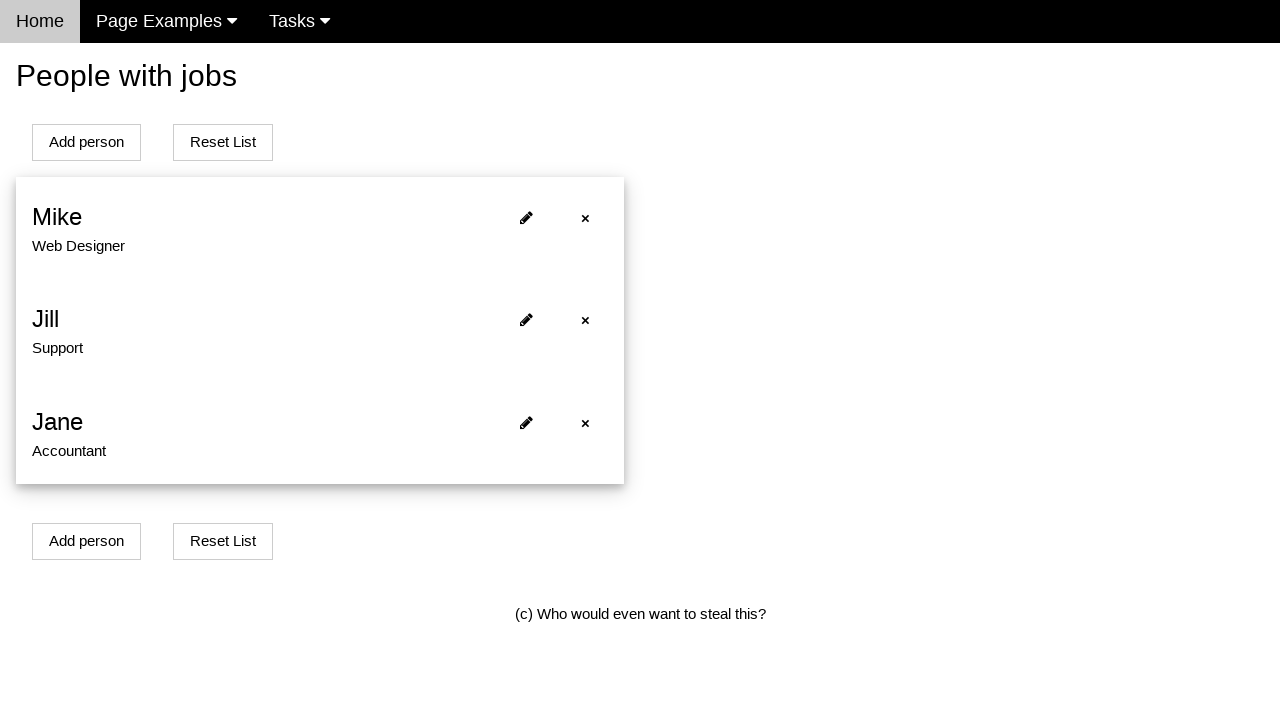

Retrieved first person's name: 'Mike'
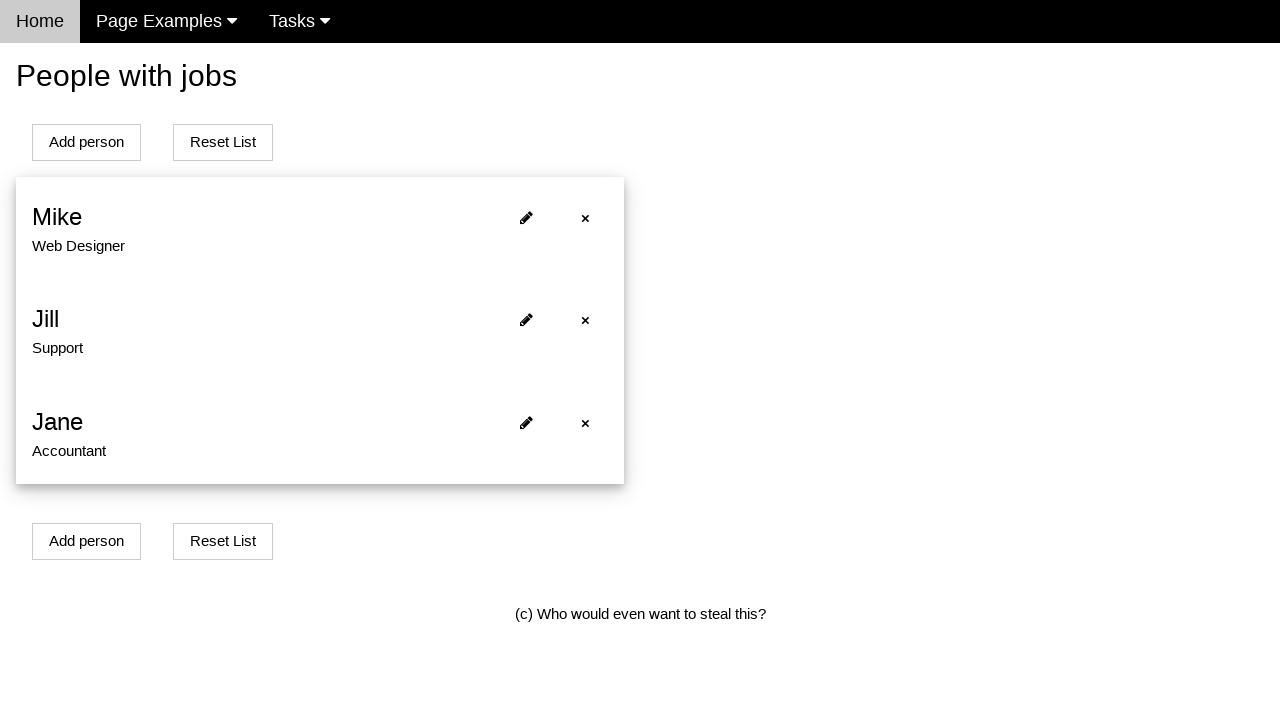

Executed deletePerson(0) to delete first person
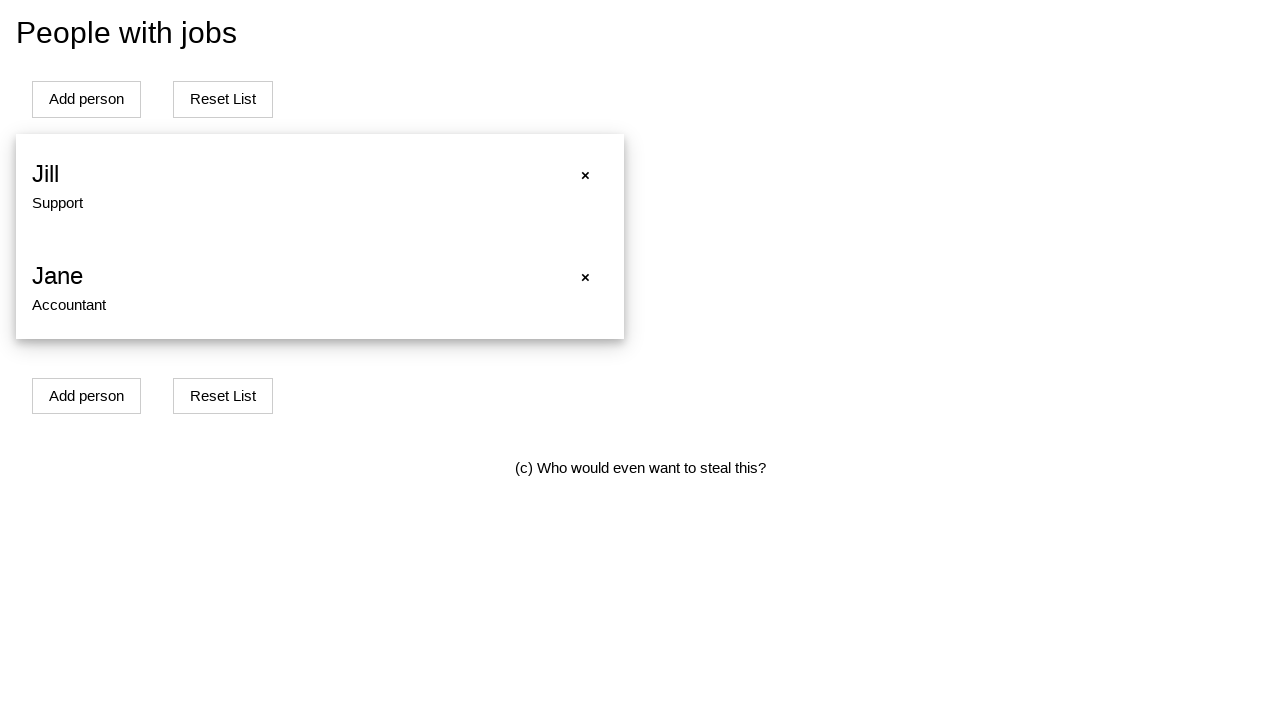

Waited 500ms for DOM to update after deletion
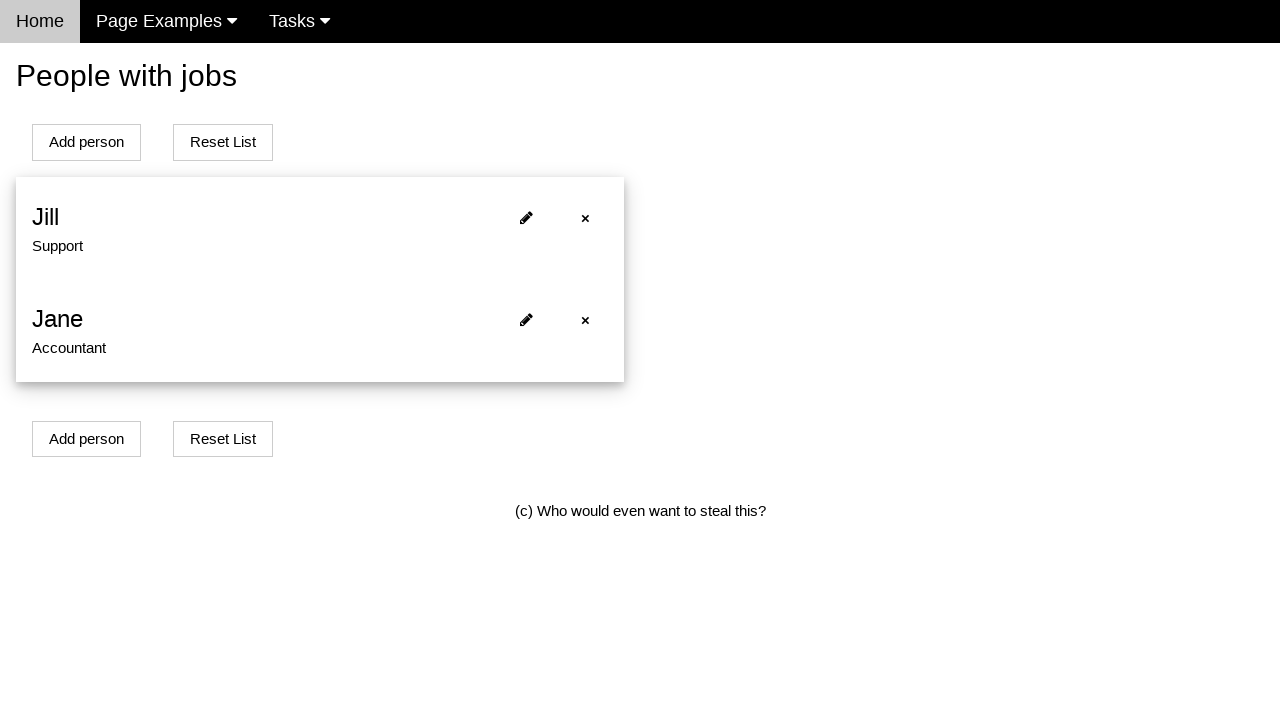

Retrieved updated list content
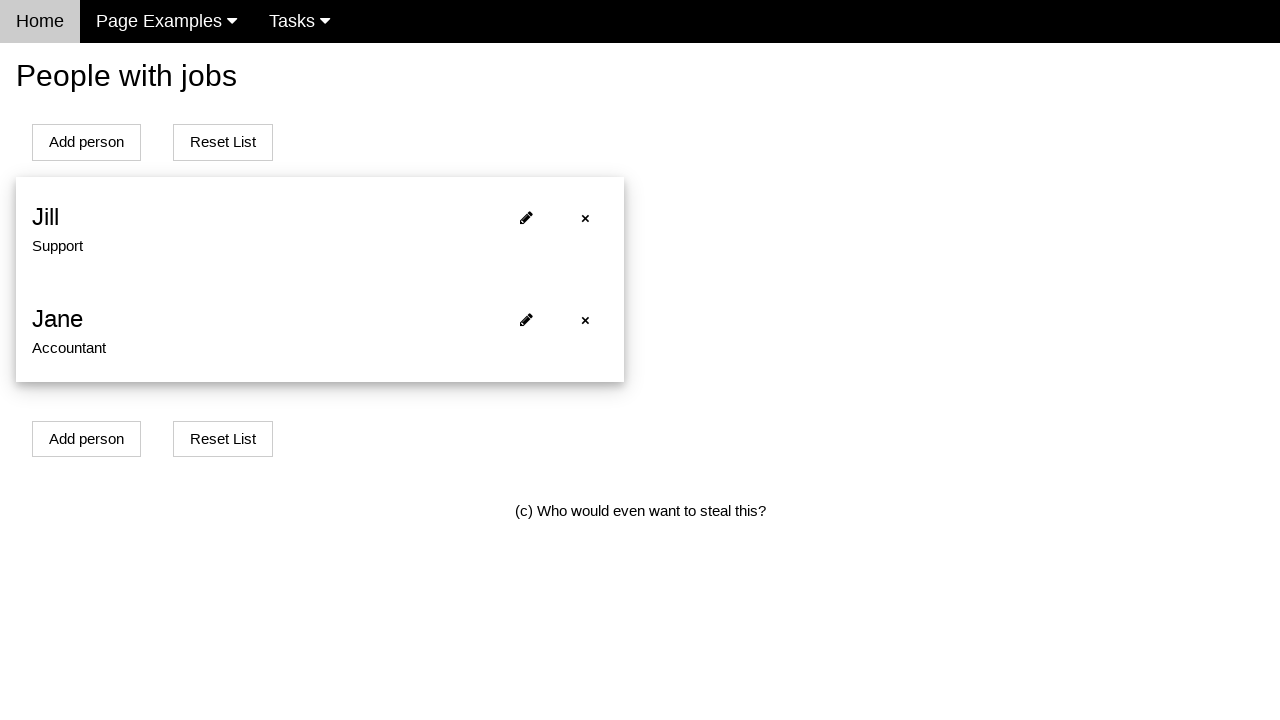

Verified 'Mike' is no longer in the list
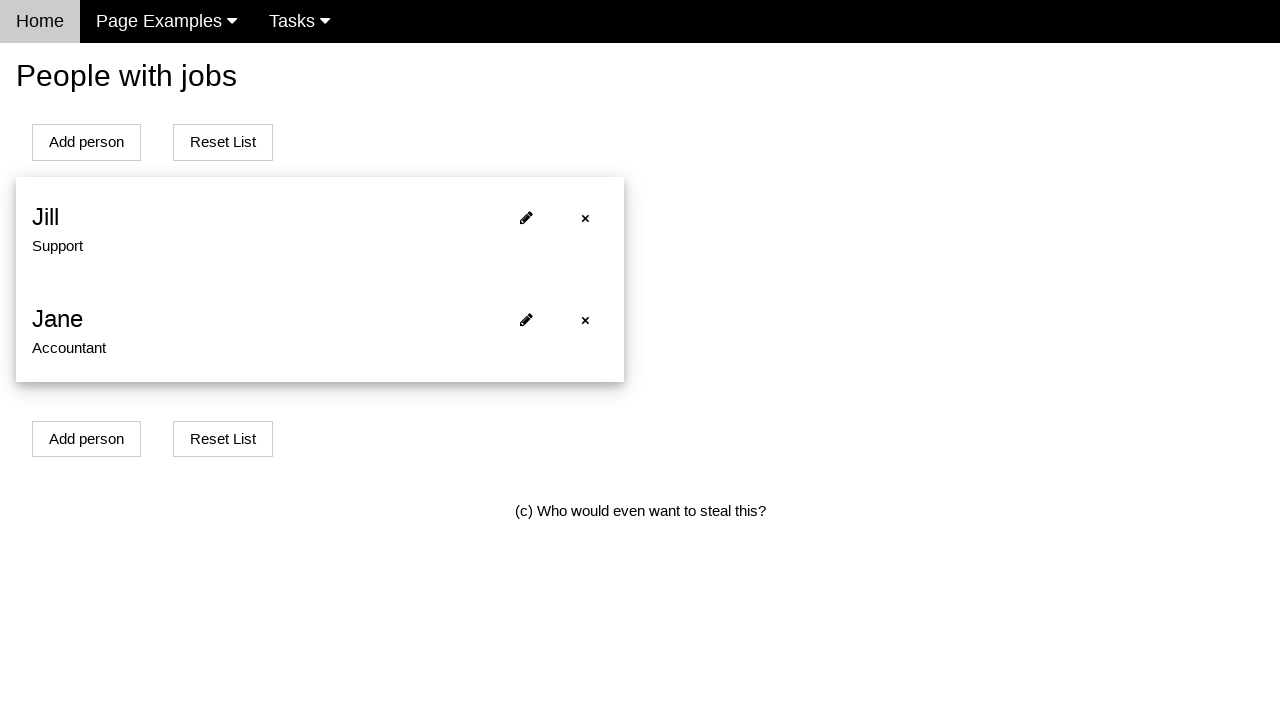

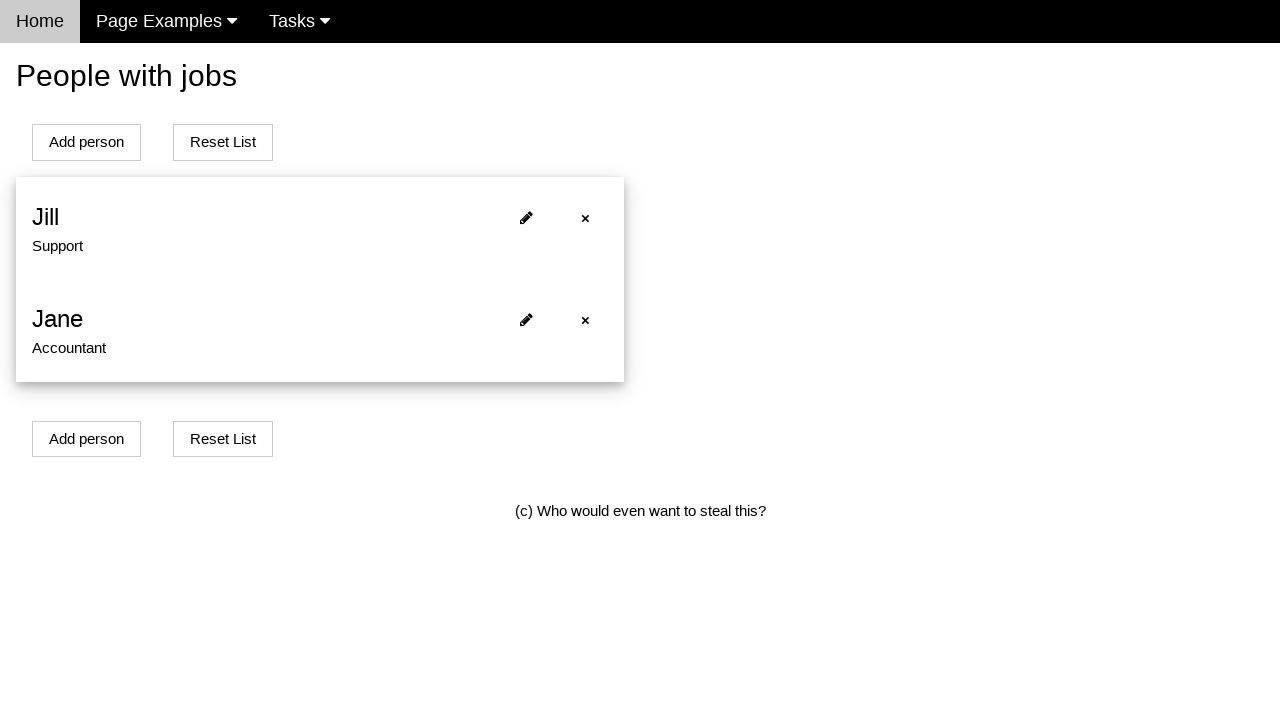